Tests the regular hours route by selecting No and clicking Continue to navigate to the regular hours page

Starting URL: https://www.gov.uk/calculate-your-holiday-entitlement/y

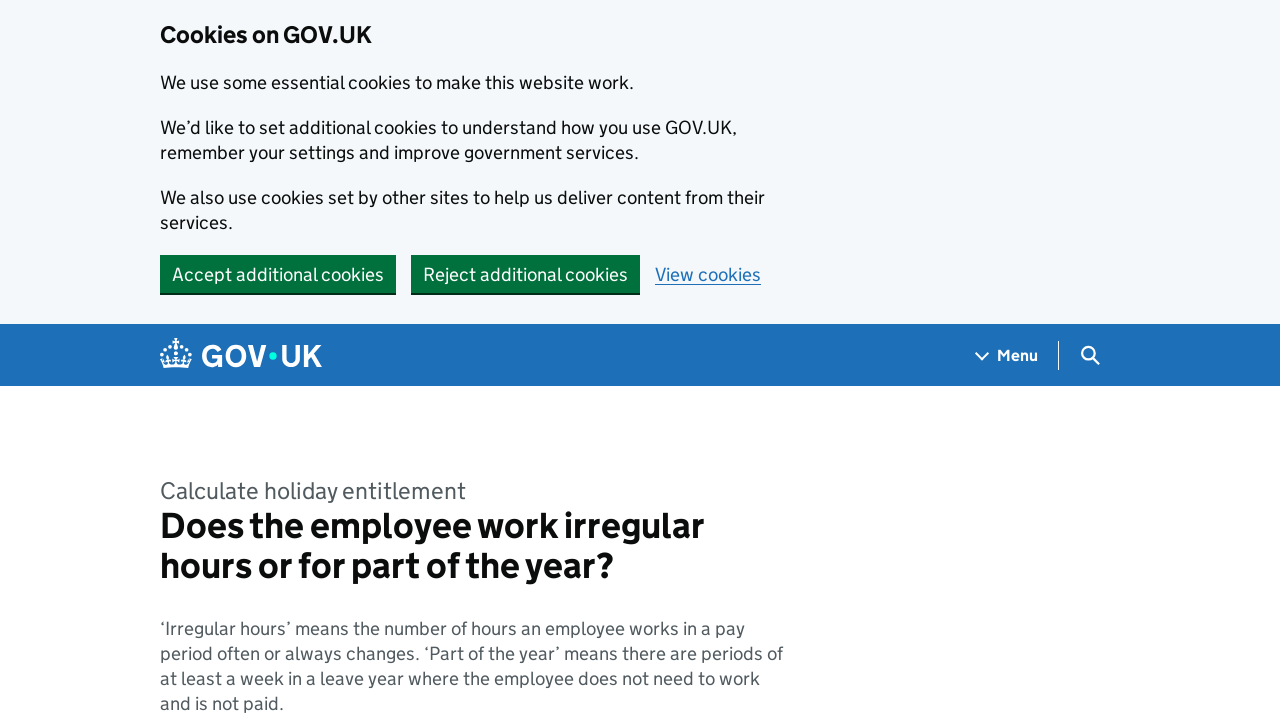

Selected 'No' radio button for irregular hours question at (182, 360) on internal:label="No"i
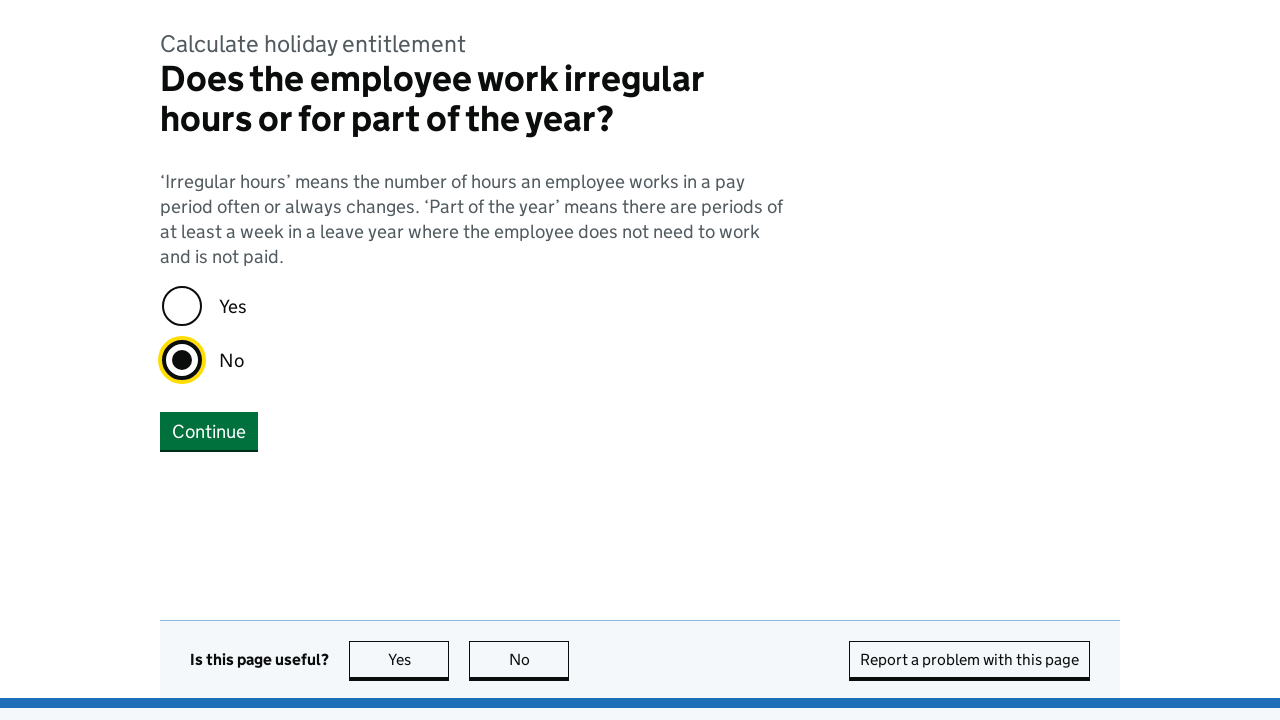

Clicked Continue button to proceed to regular hours page at (209, 431) on internal:role=button[name="Continue"i]
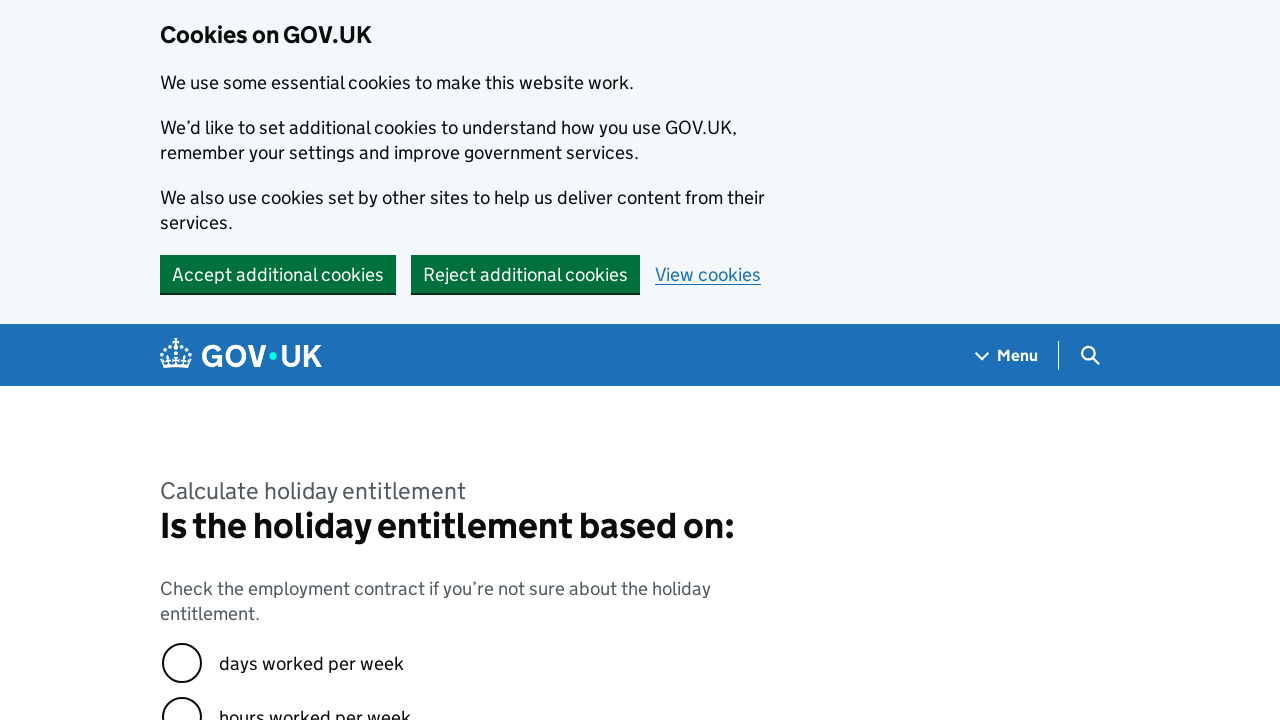

Successfully navigated to regular hours page
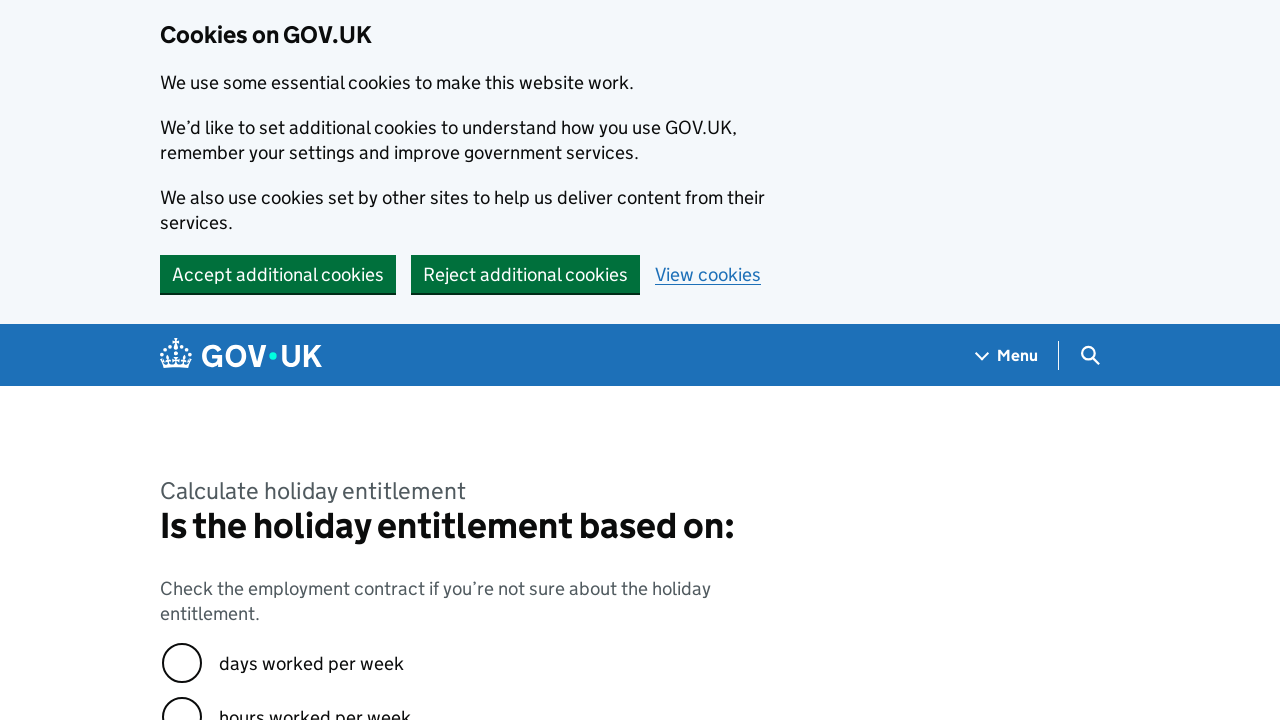

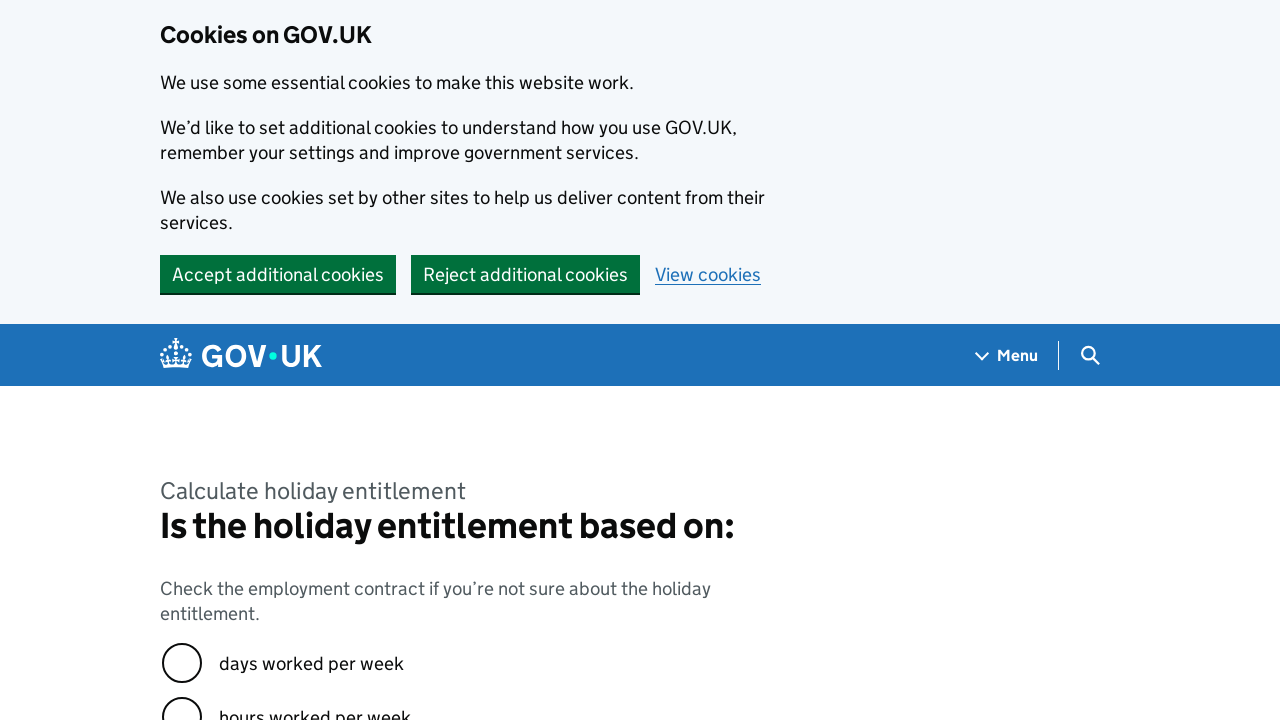